Tests multi-select dropdown functionality by selecting multiple options (Italy and Spain) from a listbox

Starting URL: https://only-testing-blog.blogspot.com/2014/01/textbox.html

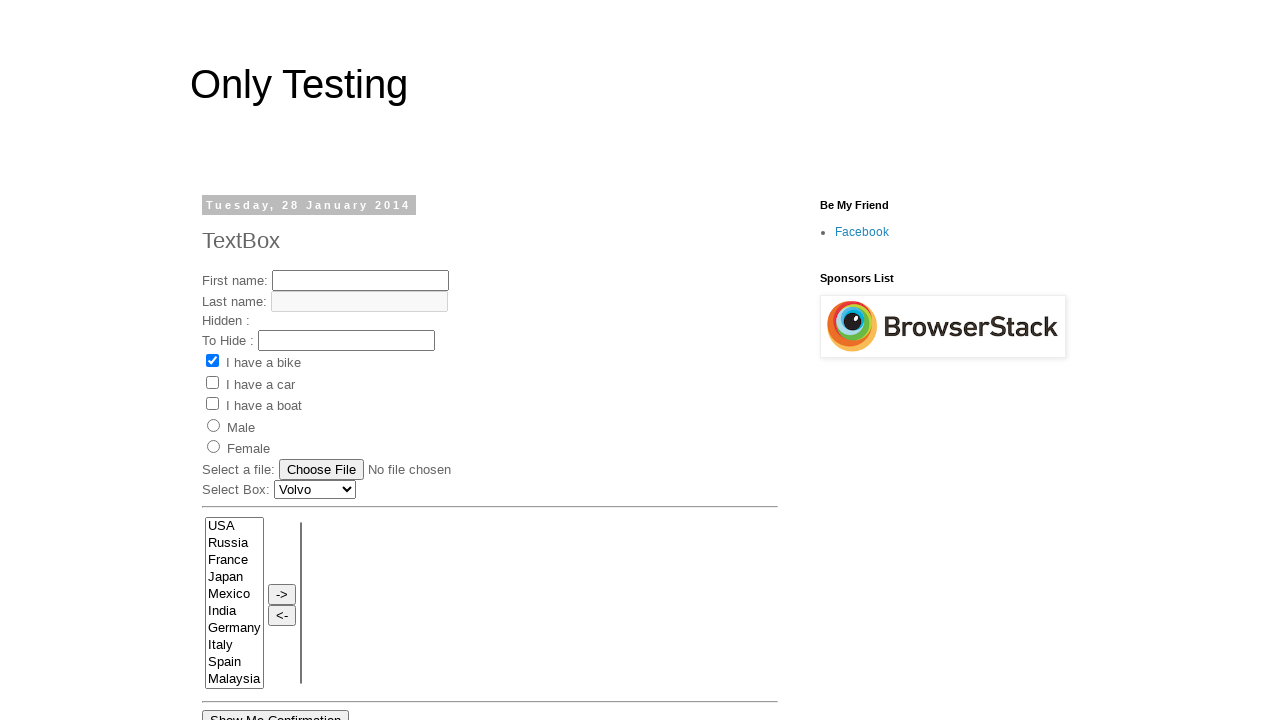

Located multi-select dropdown with name 'FromLB'
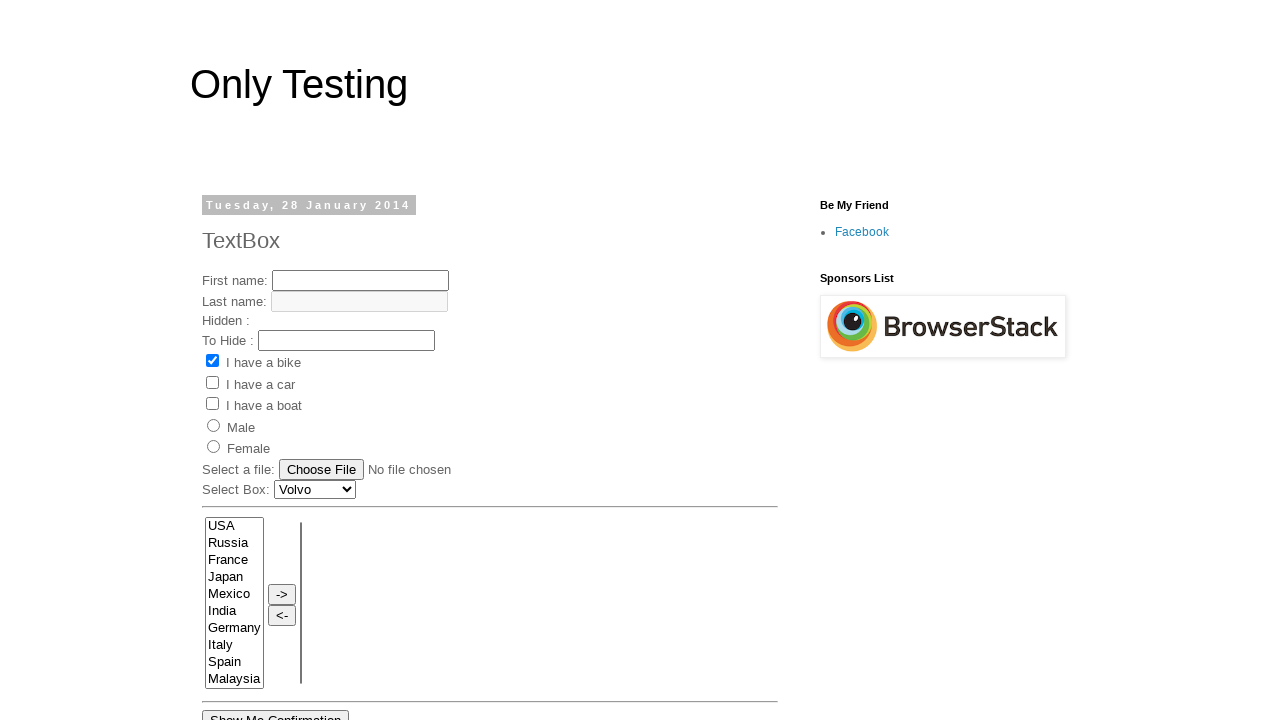

Selected 'Italy' option from multi-select dropdown on select[name='FromLB']
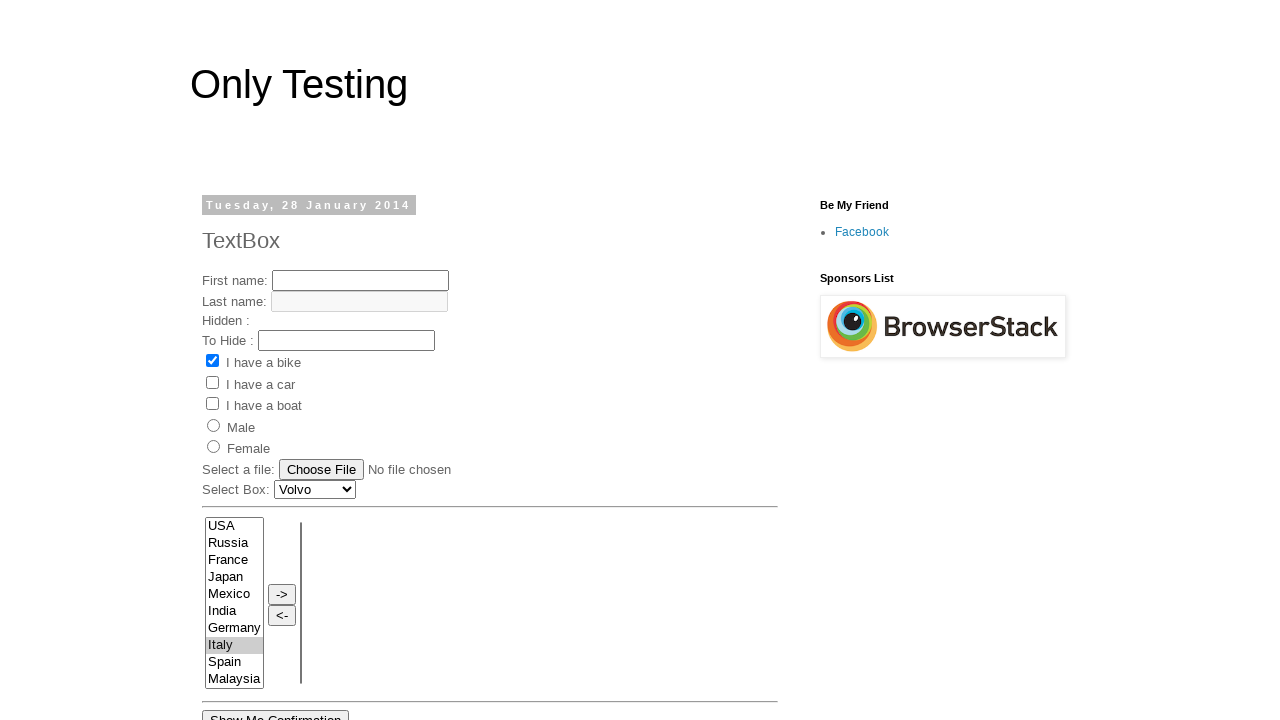

Selected 'Spain' option from multi-select dropdown on select[name='FromLB']
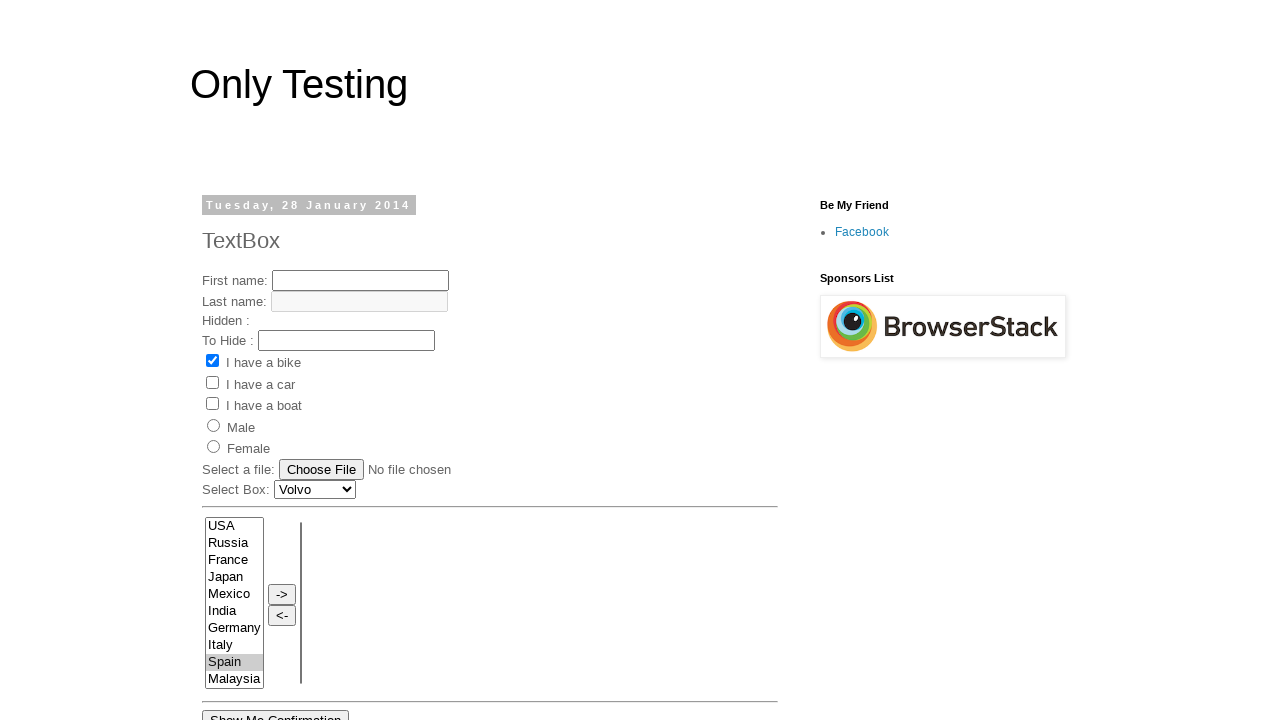

Waited 2 seconds to observe the selections
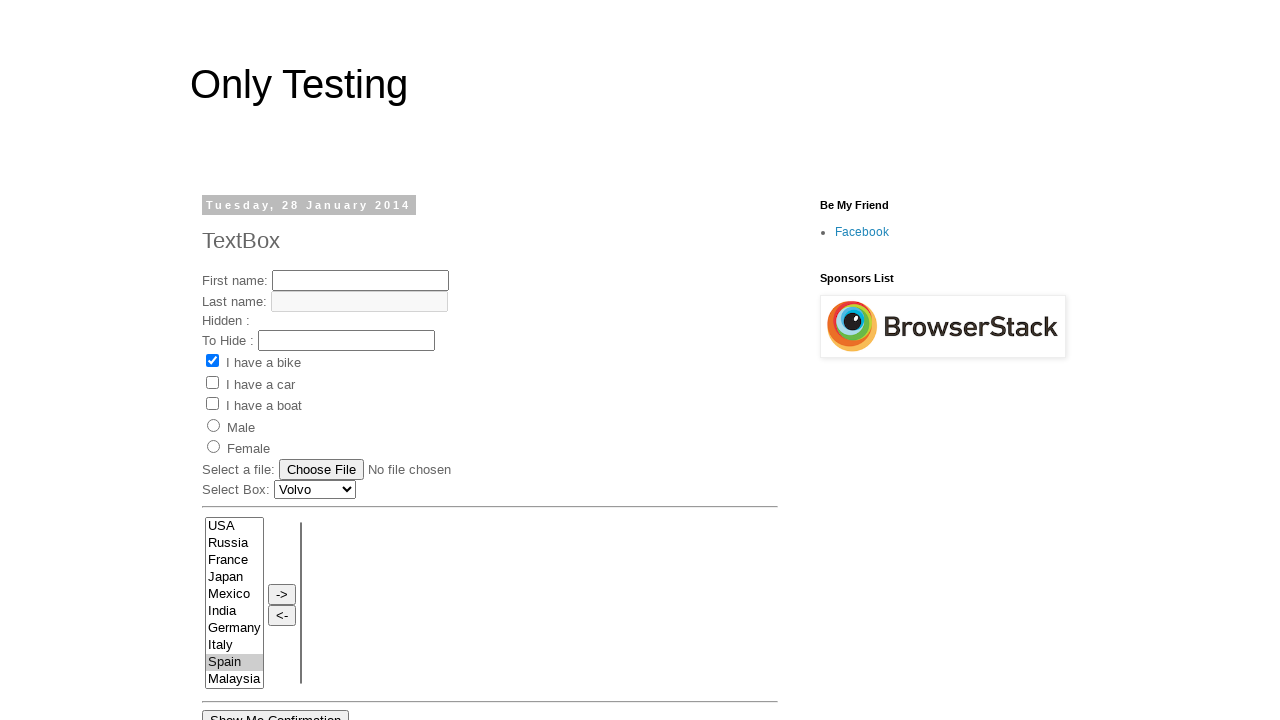

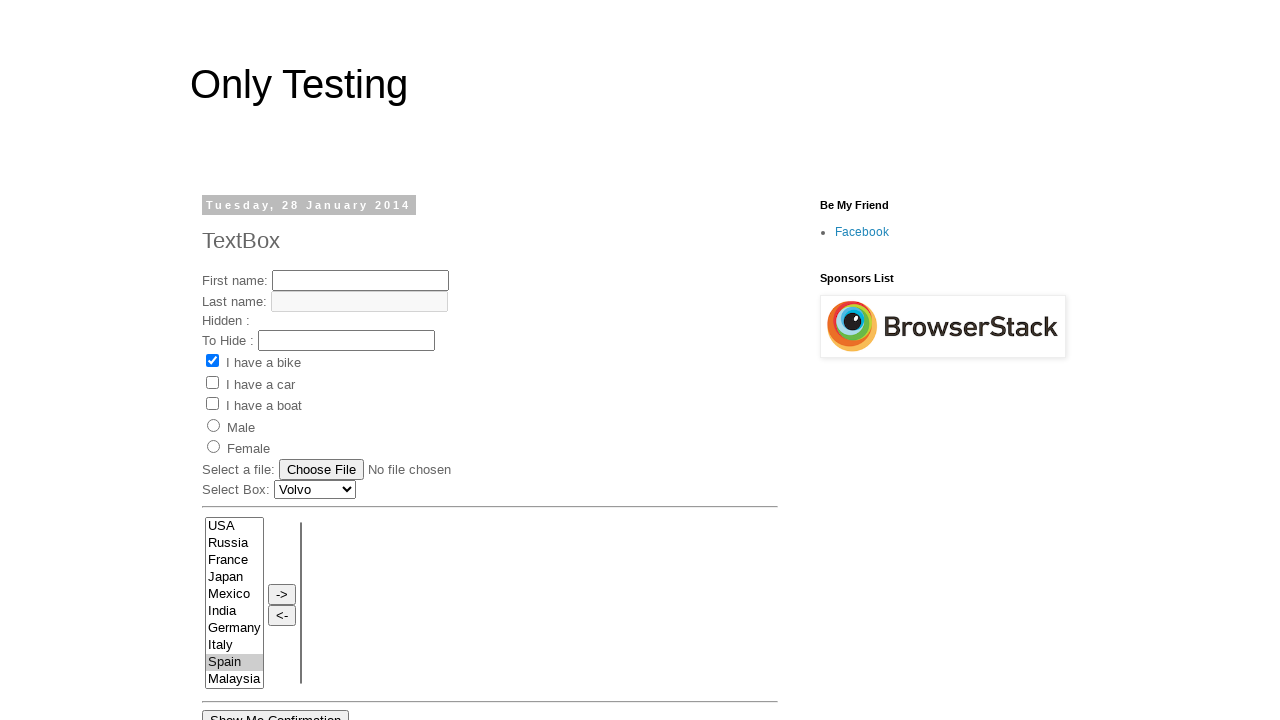